Tests the UK Companies House search functionality by entering a search term in the search box and clicking the submit button to perform a company search.

Starting URL: https://find-and-update.company-information.service.gov.uk/

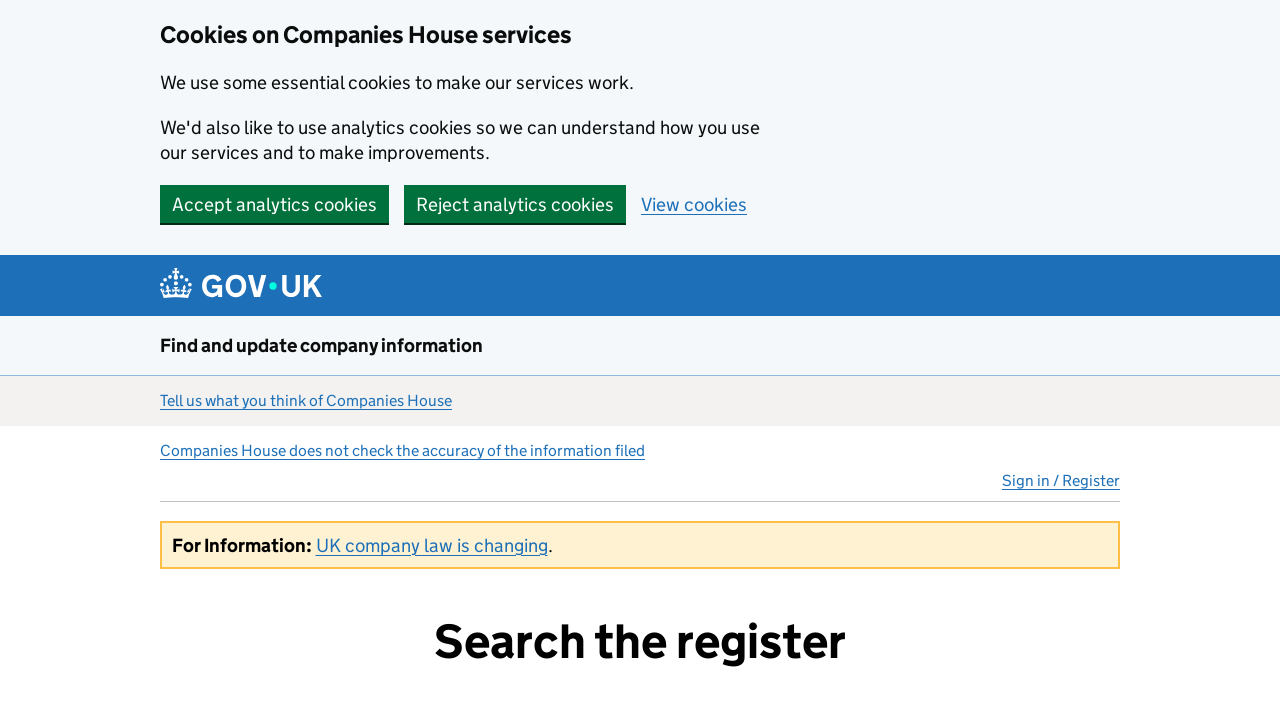

Filled search box with company name 'ade' on input#site-search-text
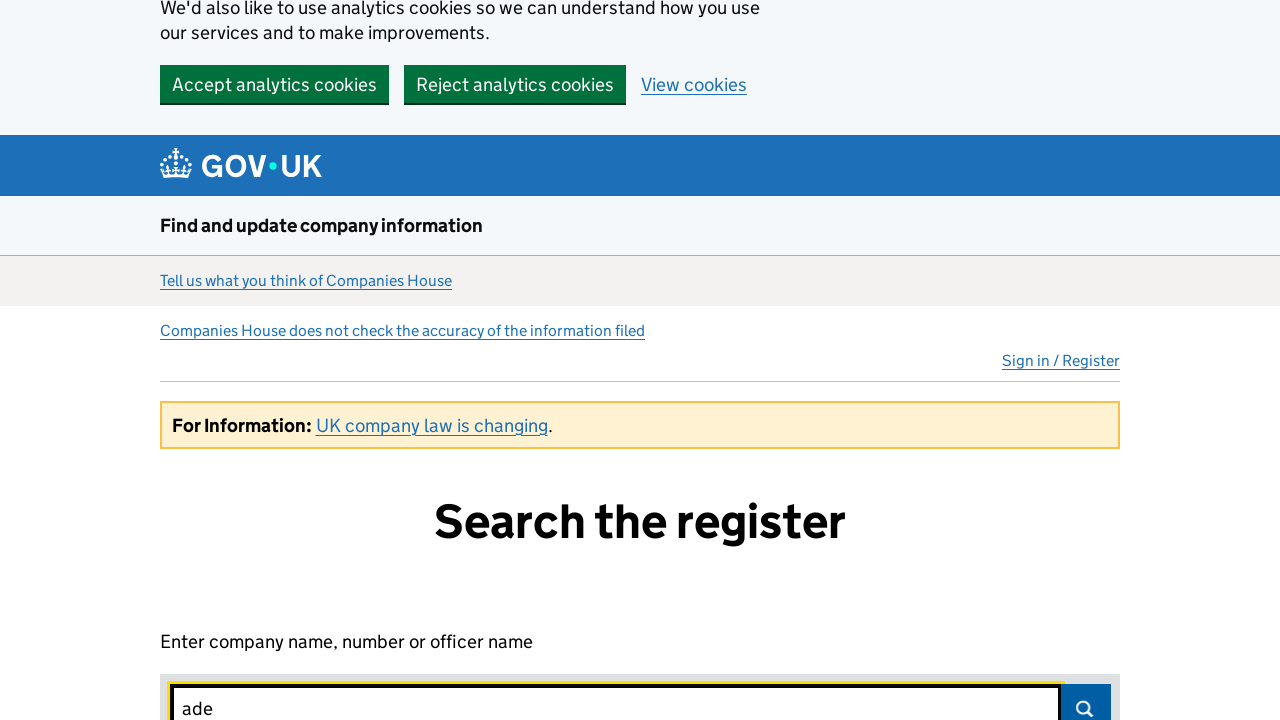

Clicked search submit button to perform company search at (1086, 695) on #search-submit
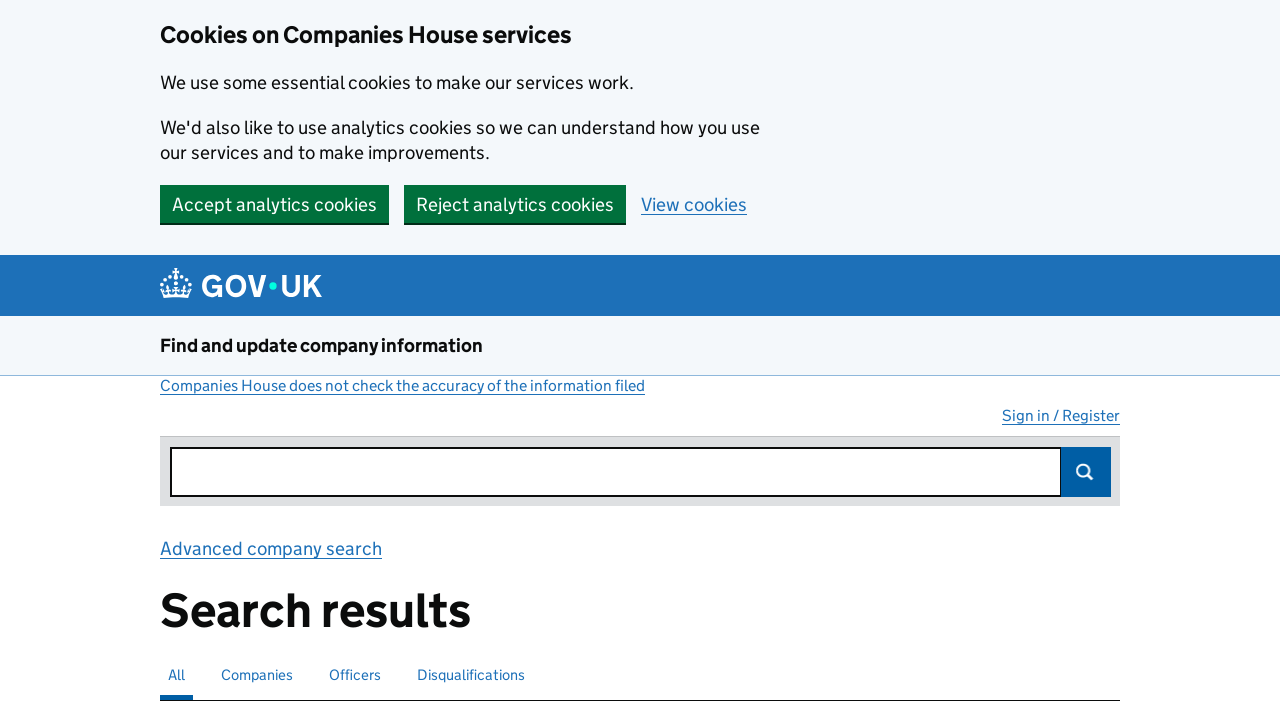

Search results loaded successfully
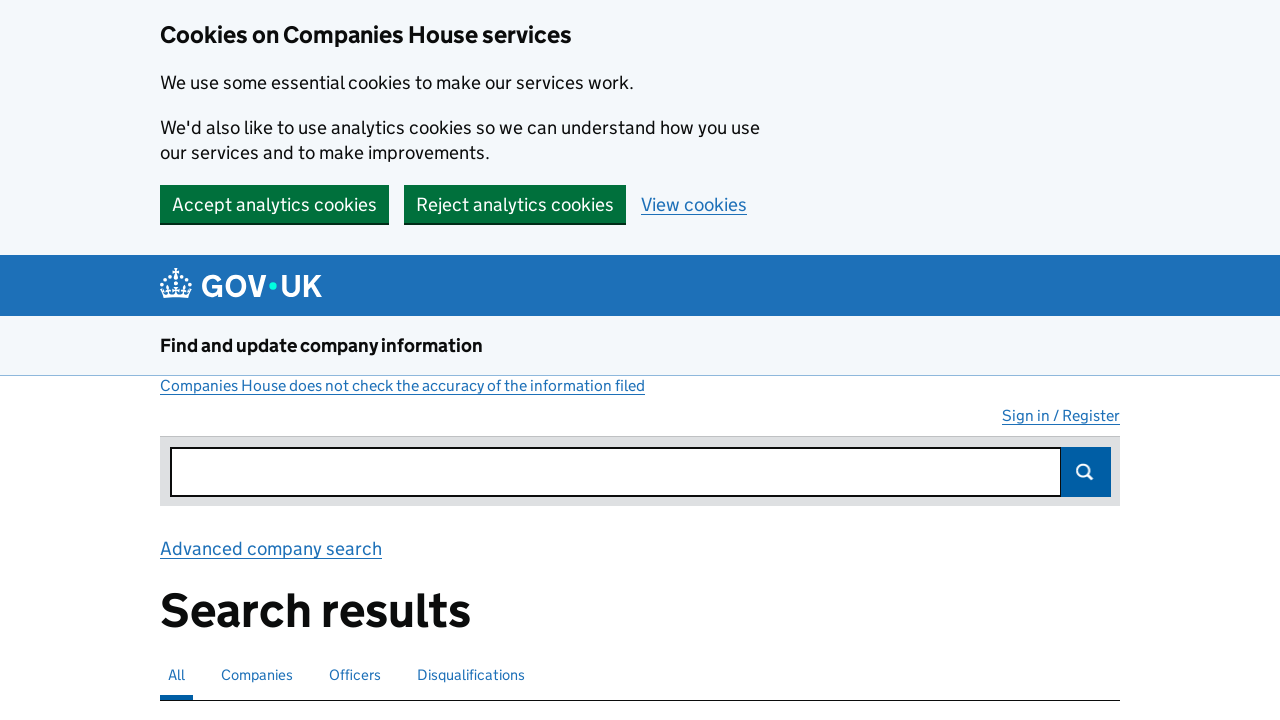

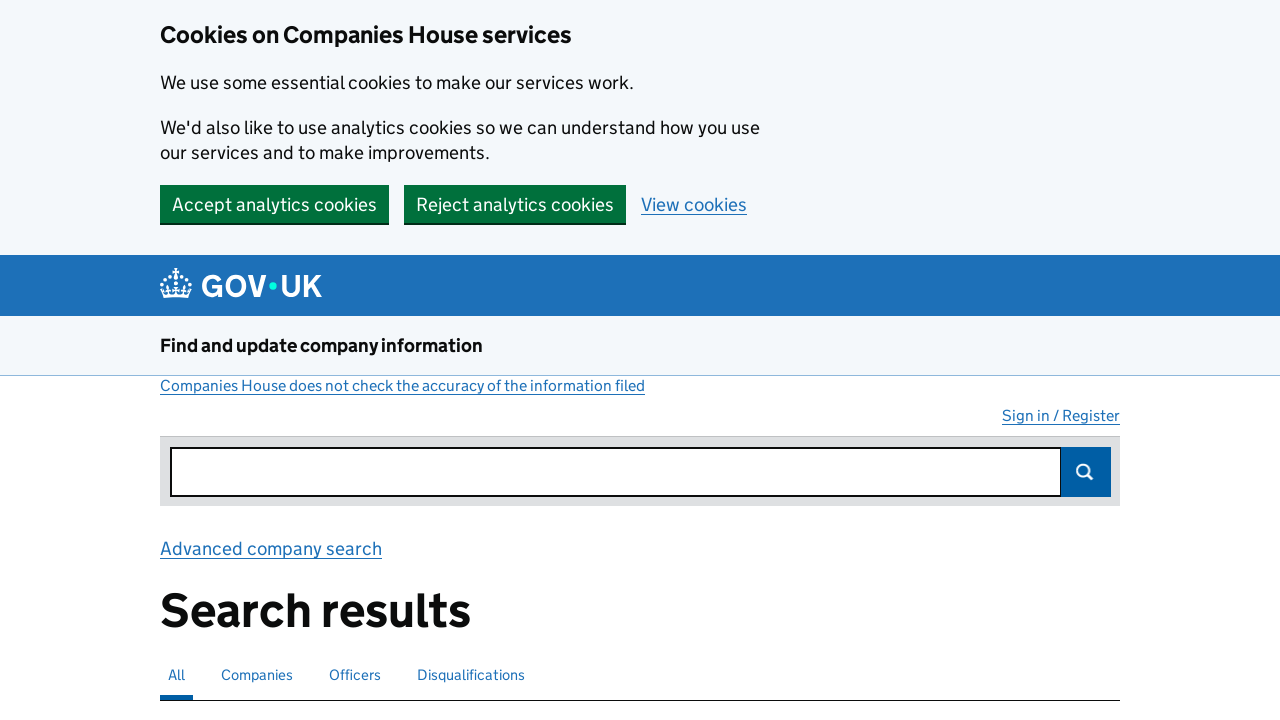